Tests dropdown selection functionality by selecting options using different methods (by index, value, and visible text)

Starting URL: https://the-internet.herokuapp.com/dropdown

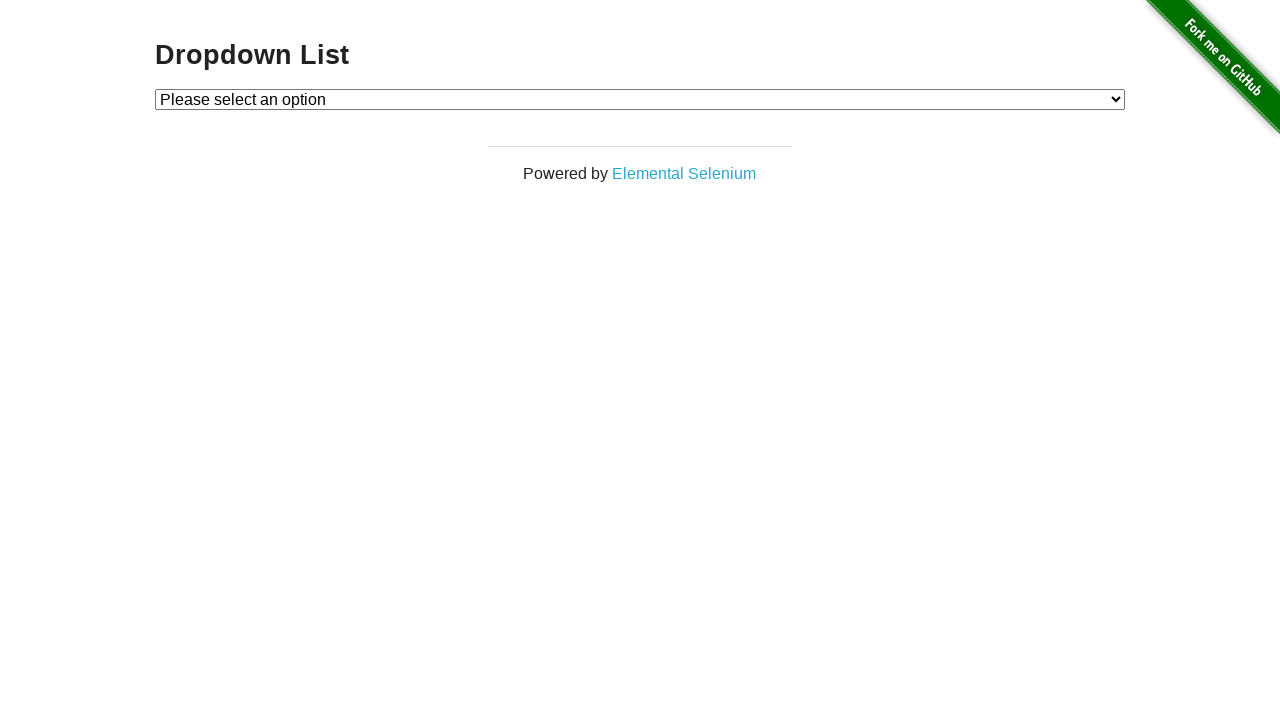

Located dropdown element with ID 'dropdown'
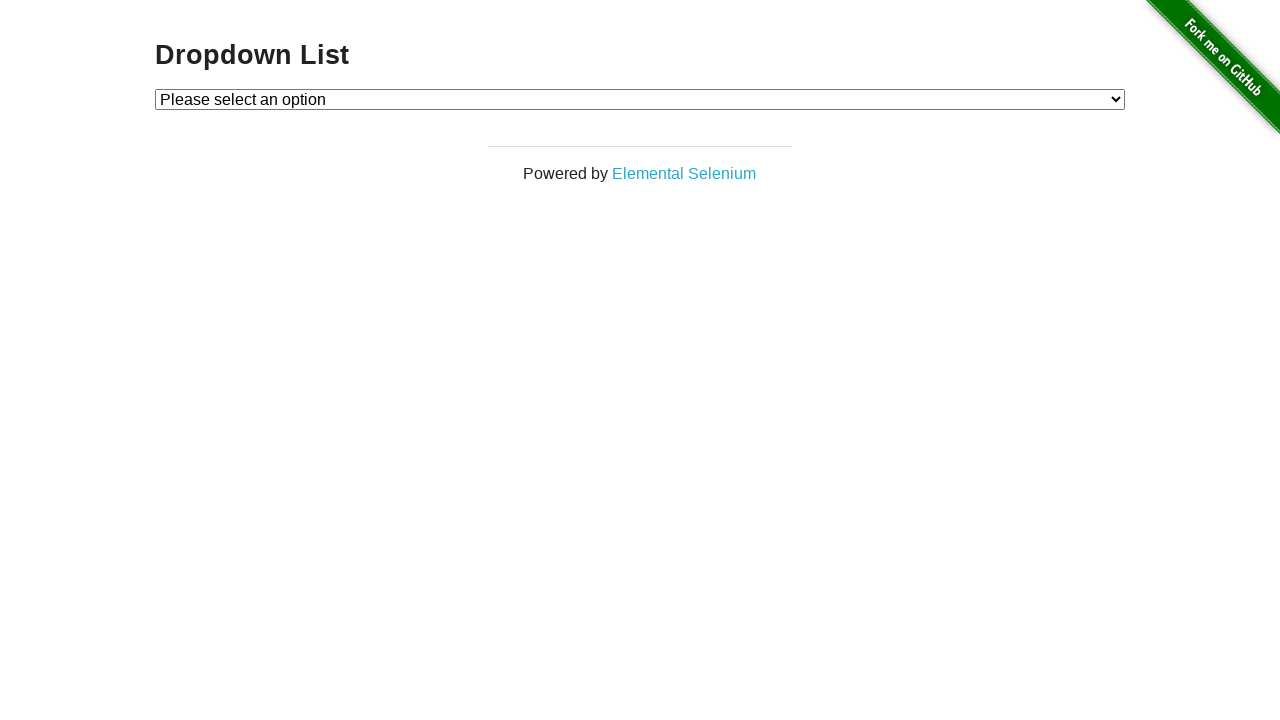

Selected option by index 2 from dropdown on #dropdown
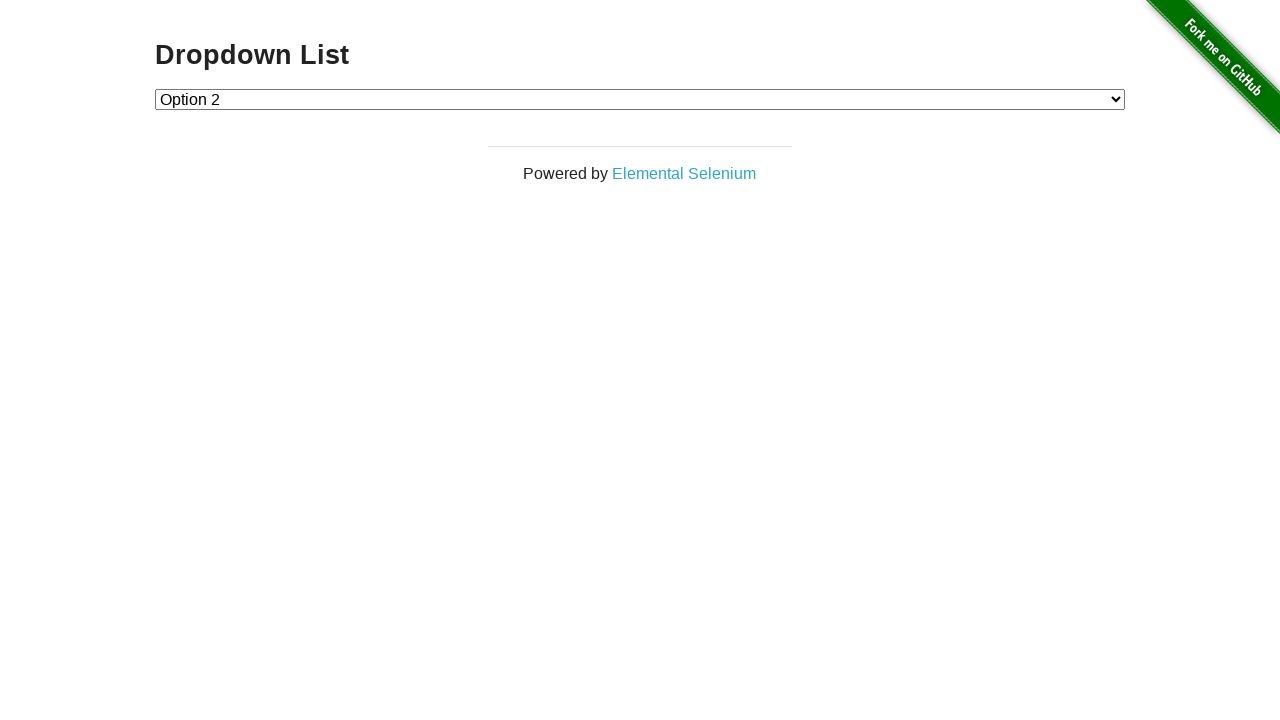

Selected option by value '1' from dropdown on #dropdown
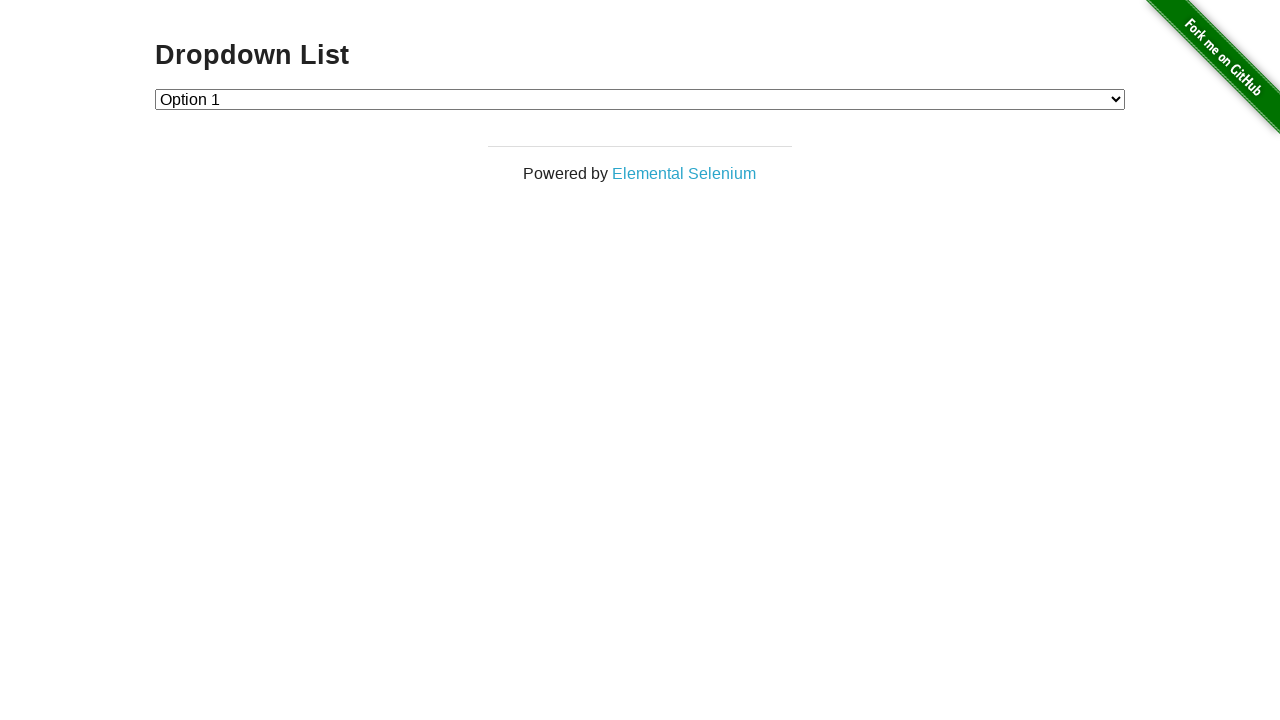

Selected option by visible text 'Option 2' from dropdown on #dropdown
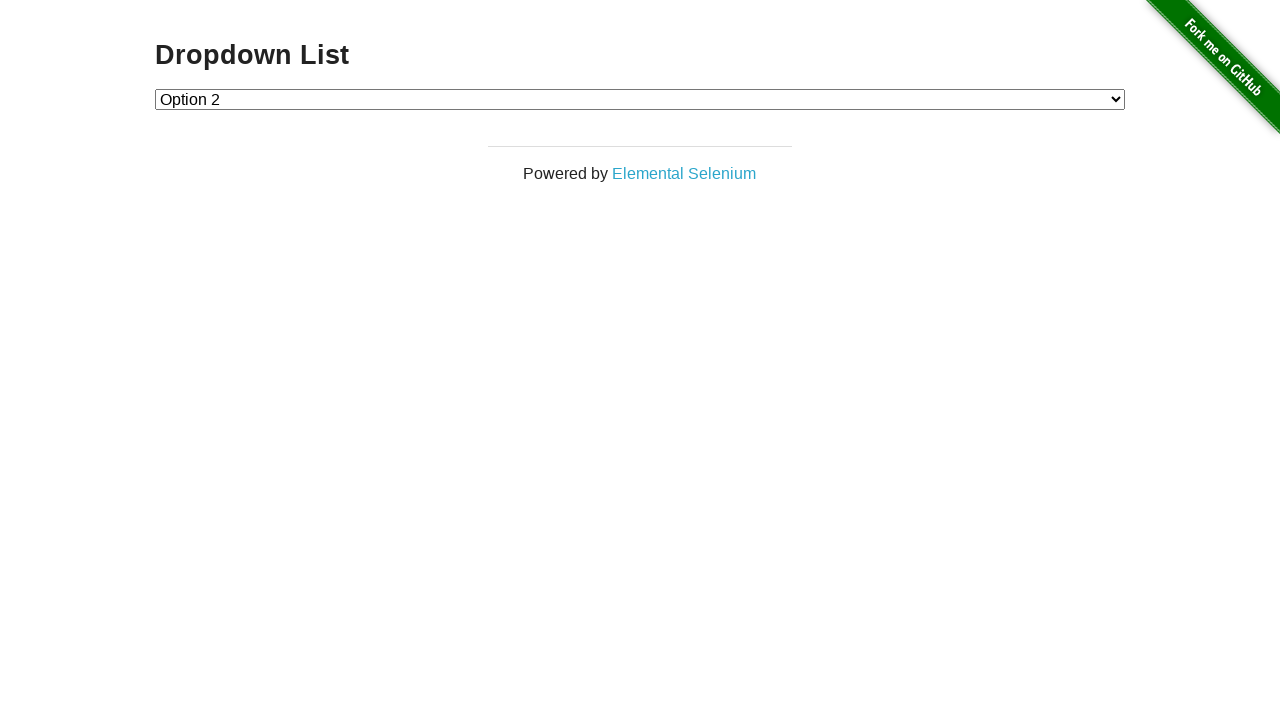

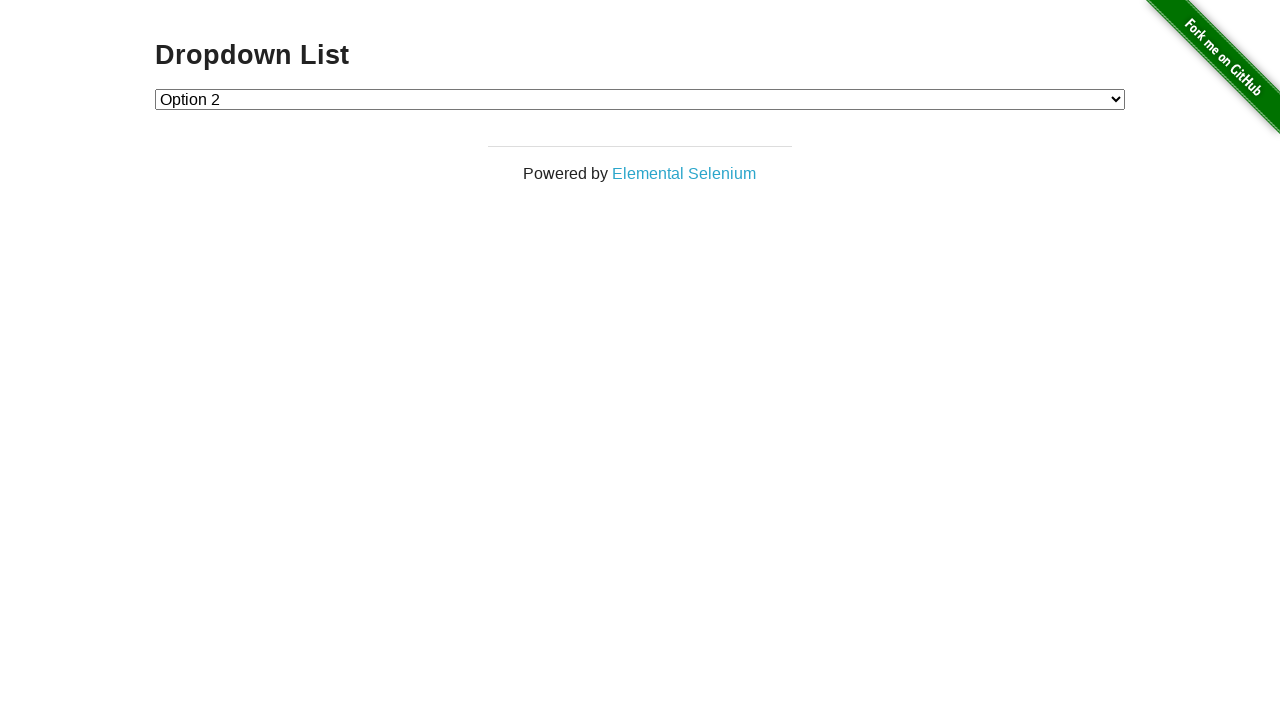